Tests alert handling by clicking a button to trigger an alert and accepting it

Starting URL: https://demoqa.com/alerts

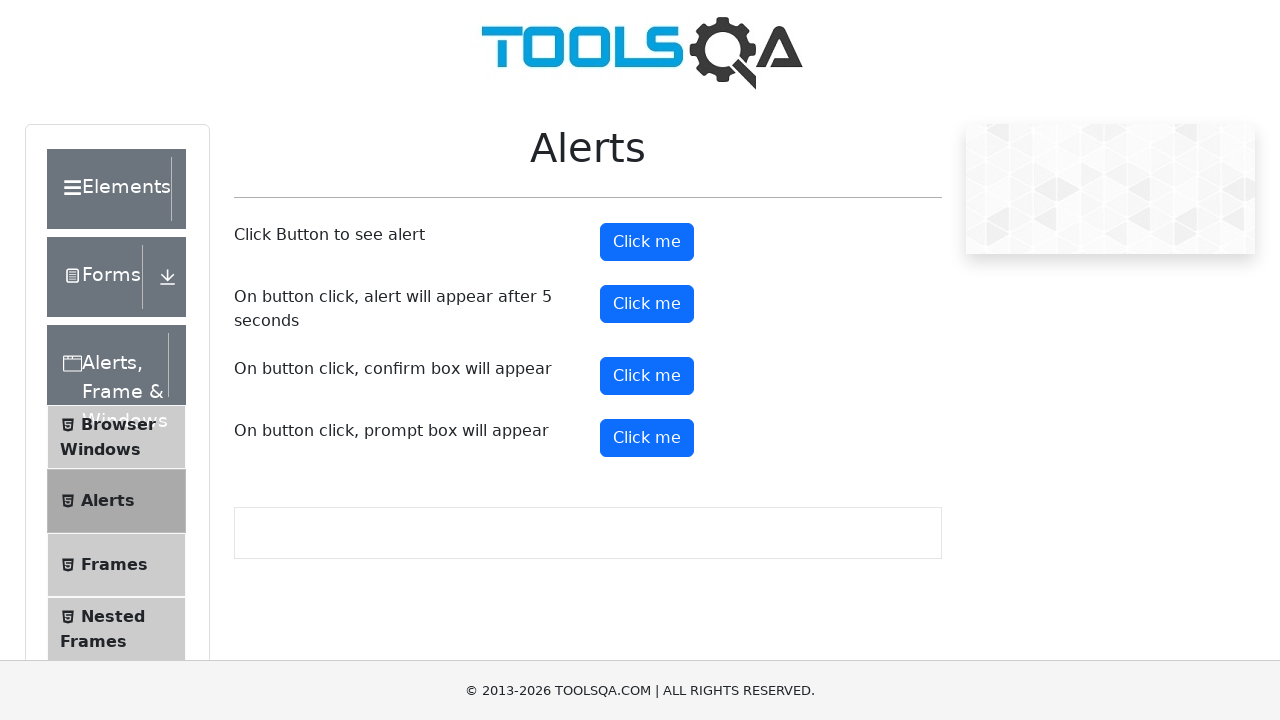

Navigated to alerts demo page
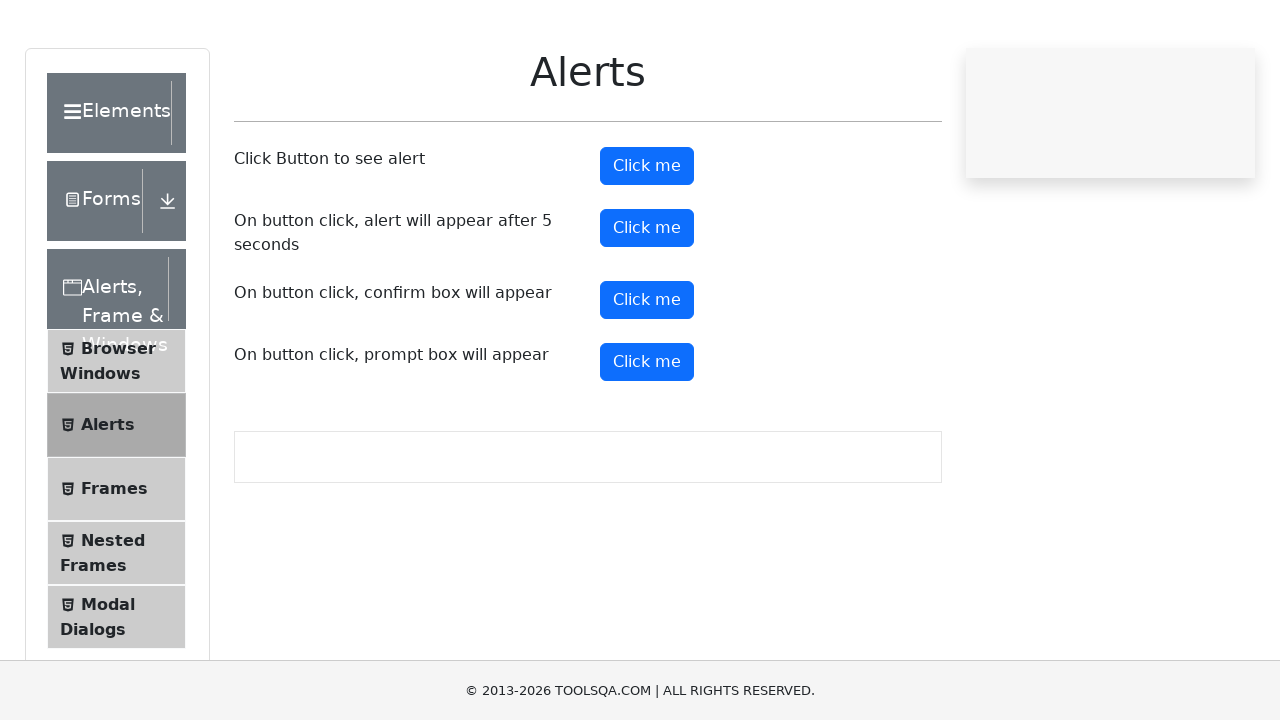

Clicked button to trigger alert at (647, 242) on #alertButton
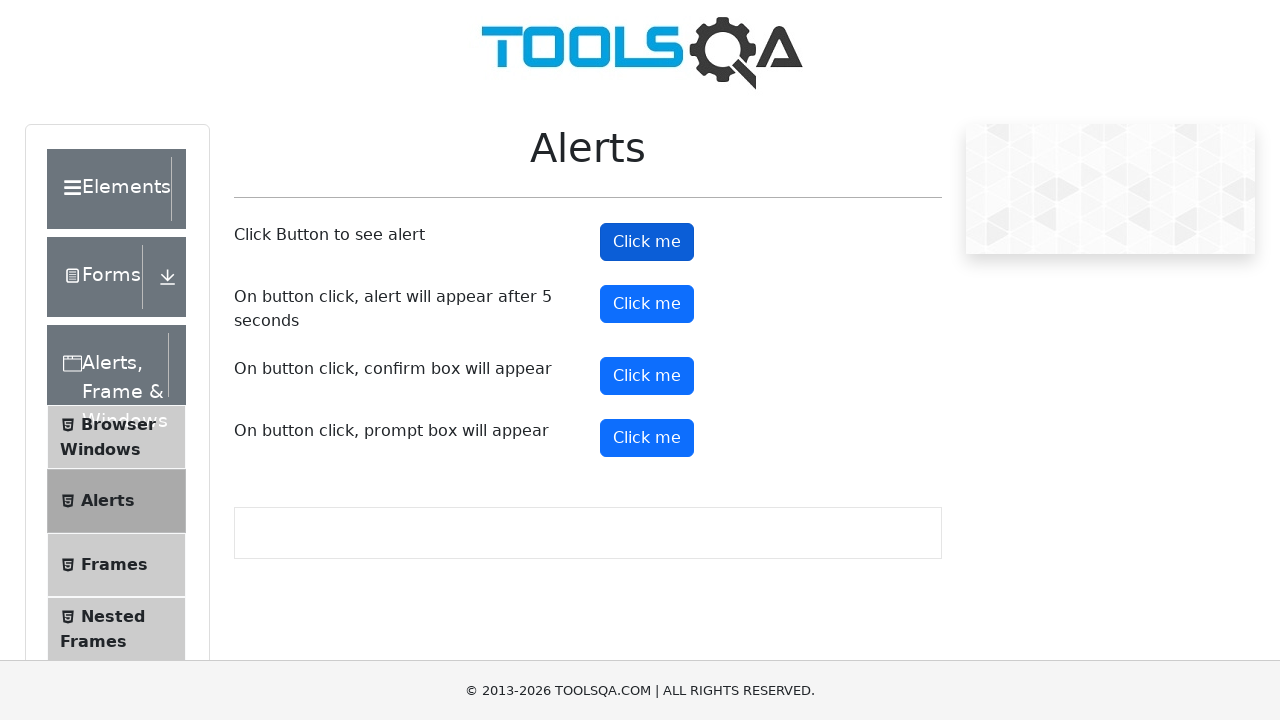

Accepted the alert dialog
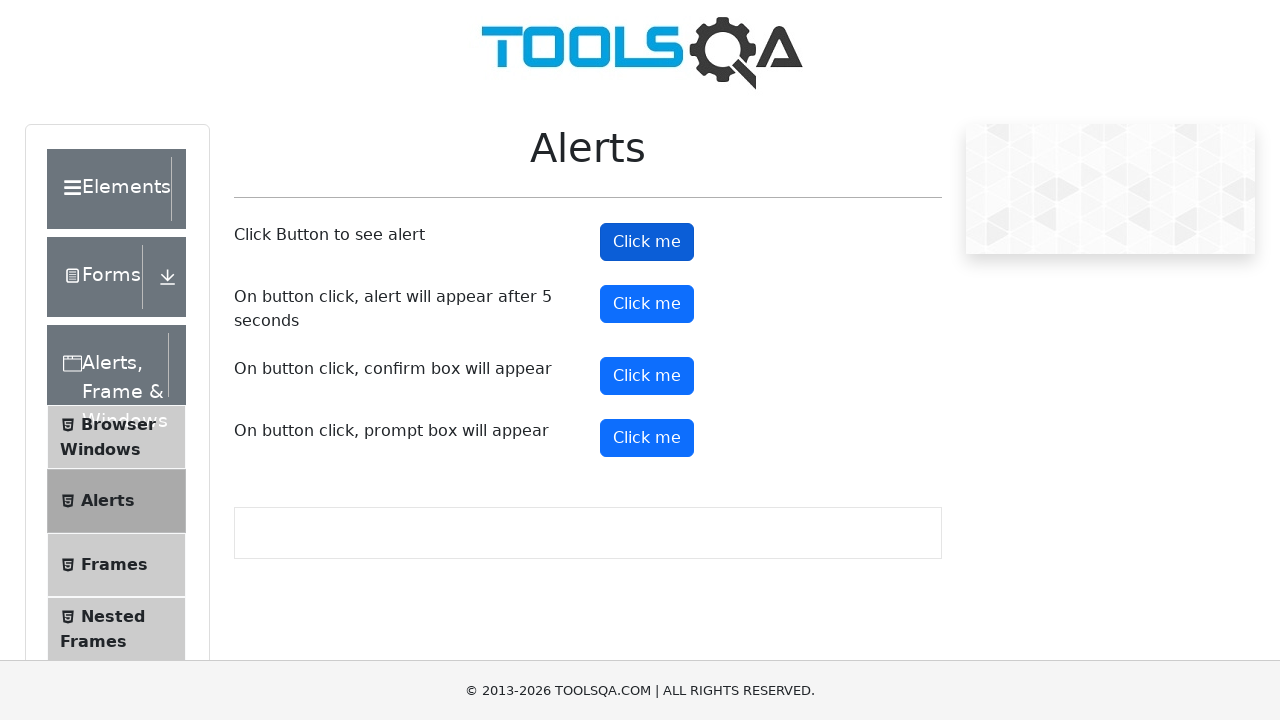

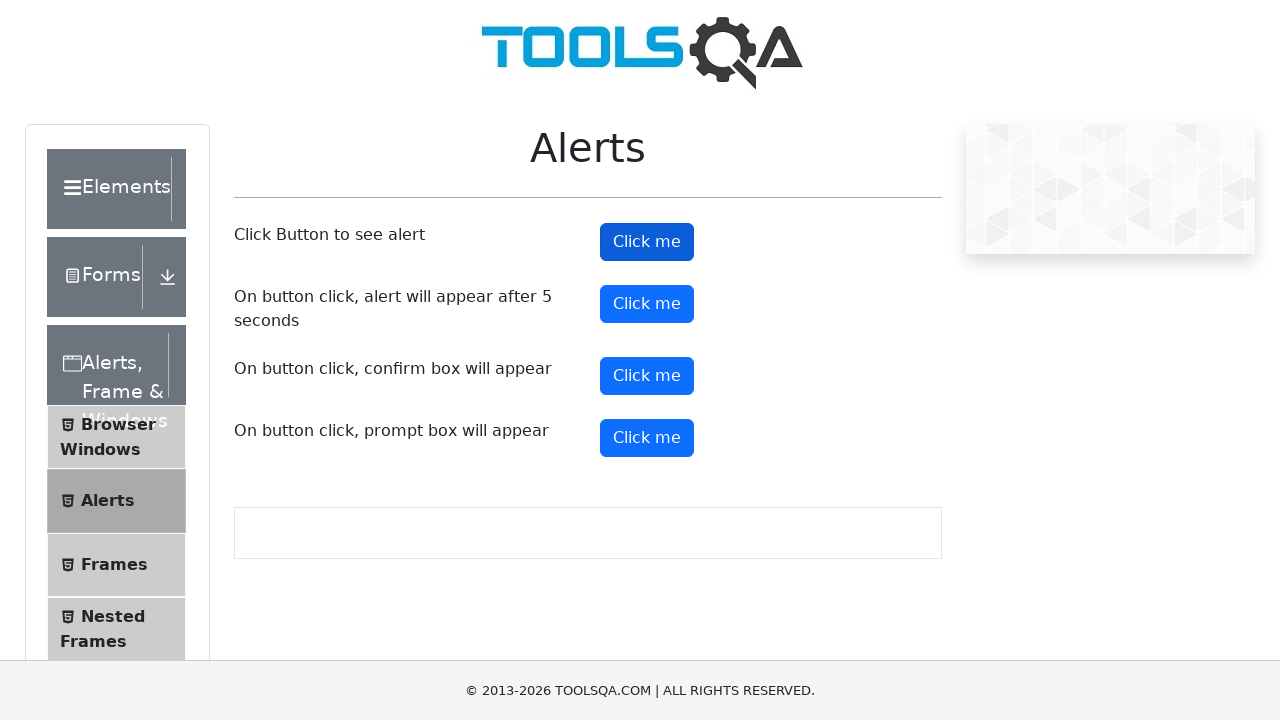